Tests file download functionality after ensuring any existing file is deleted, then downloads and verifies the file

Starting URL: https://testcenter.techproeducation.com/index.php?page=file-download

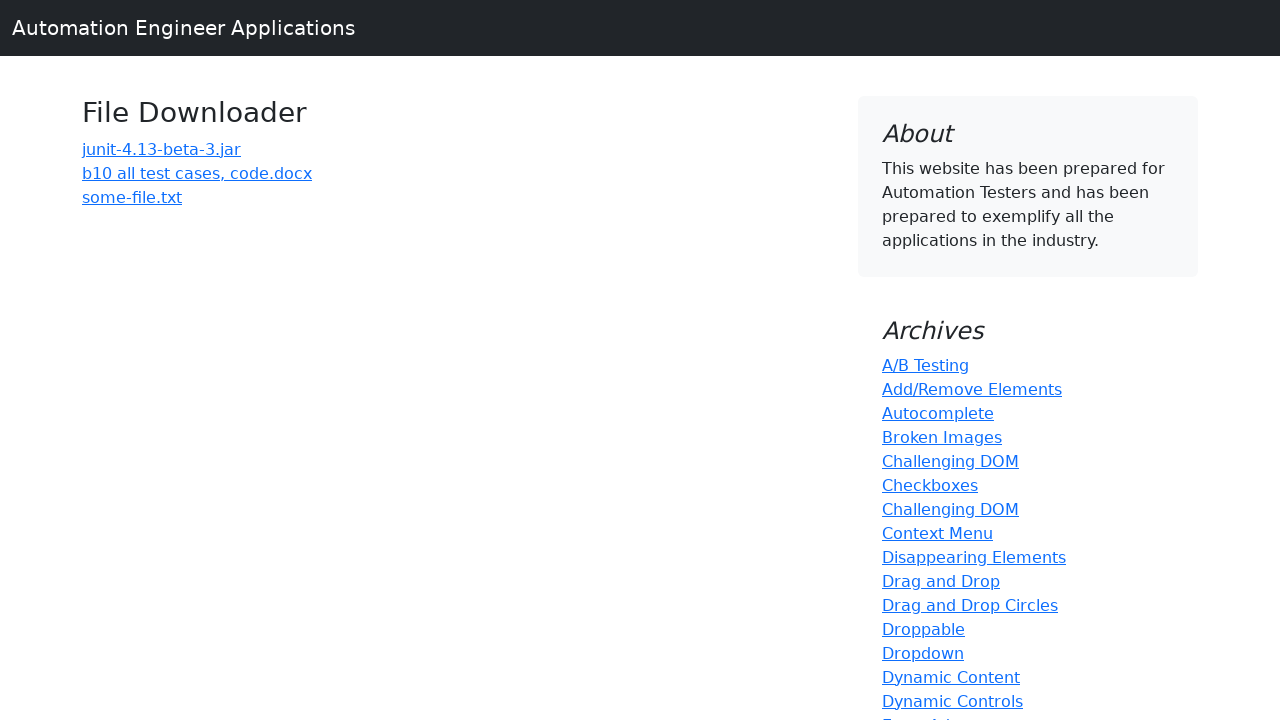

Navigated to file download page
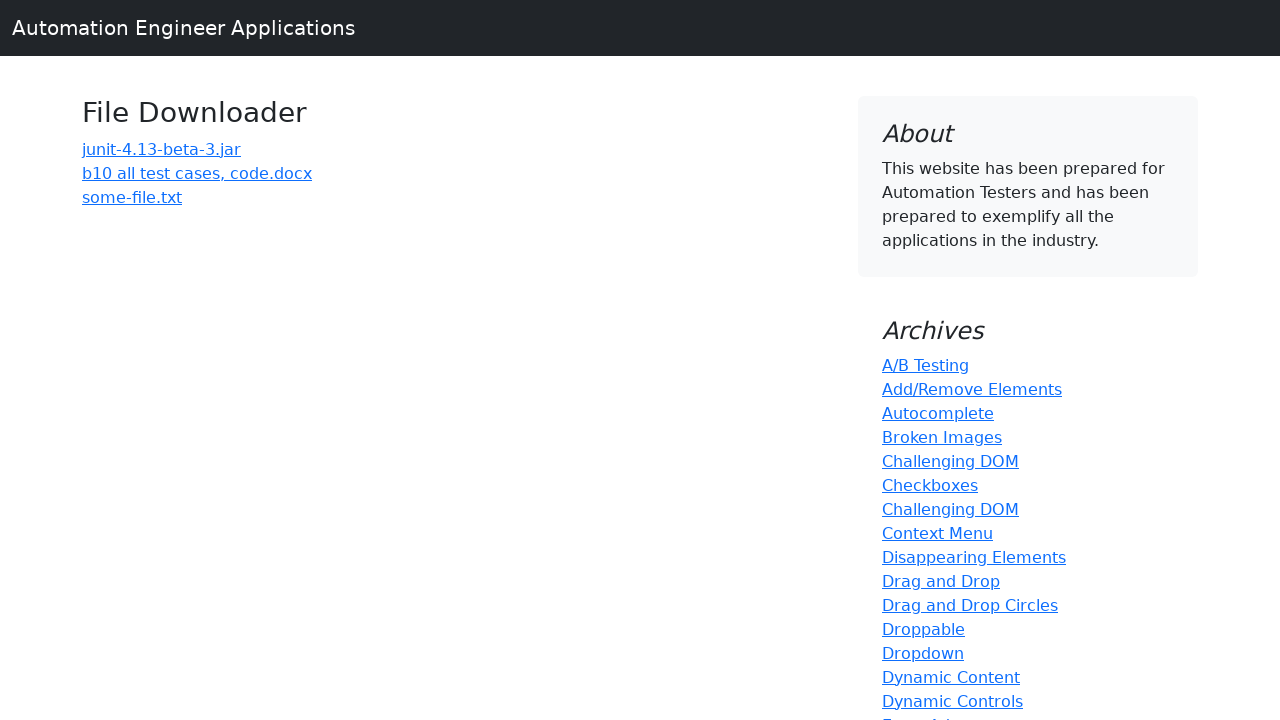

Clicked on download link for 'b10 all test cases, code' file at (197, 173) on text=b10 all test cases, code
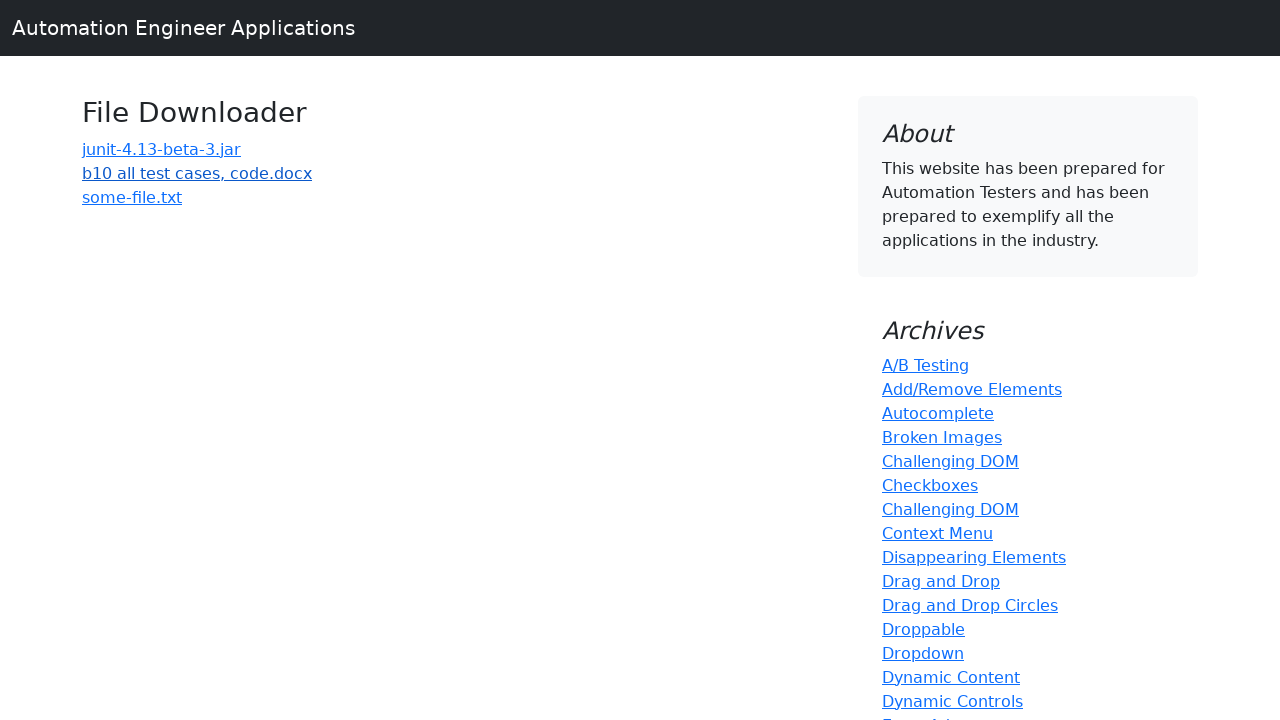

Waited 5 seconds for file download to complete
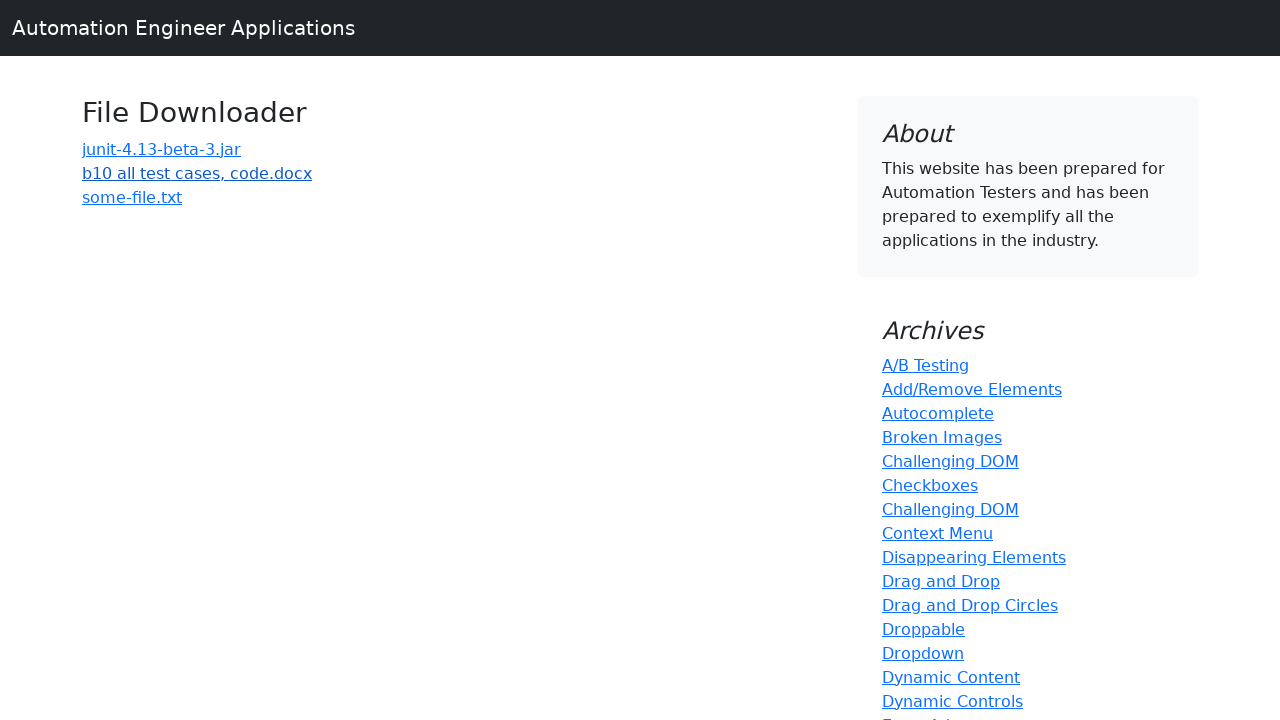

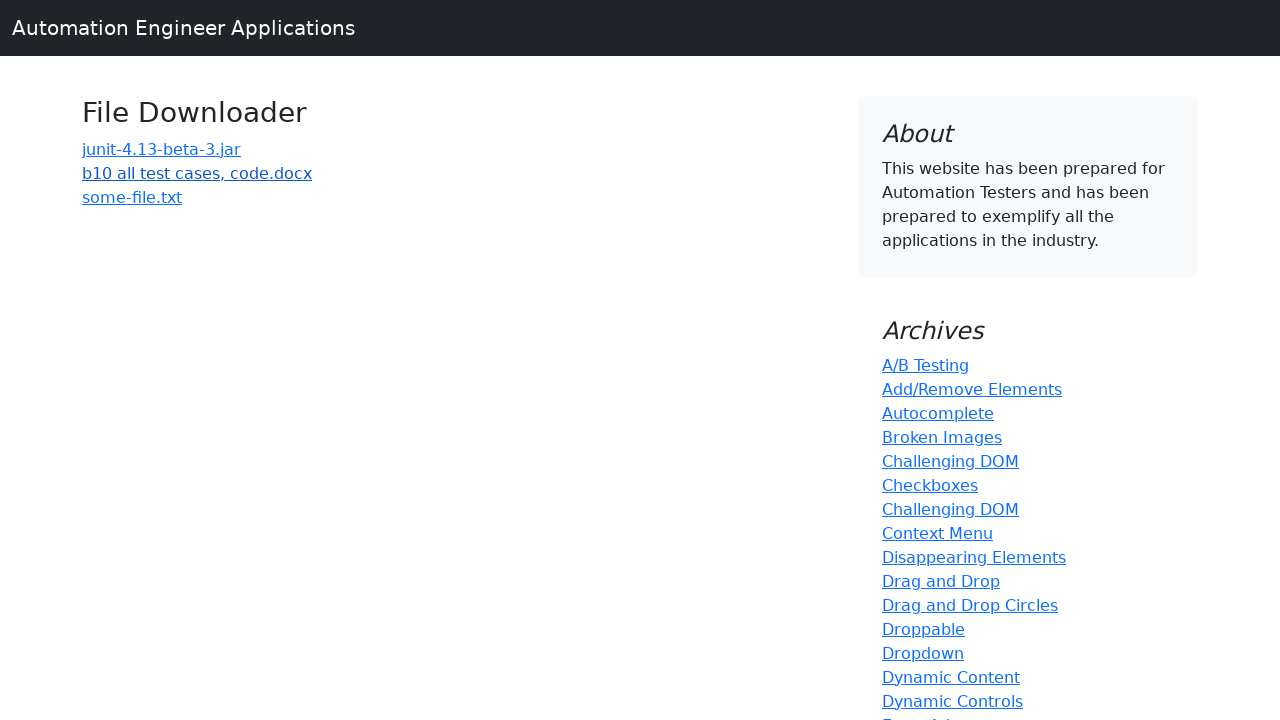